Tests selecting all checkboxes on the page by clicking each one

Starting URL: https://codenboxautomationlab.com/practice/

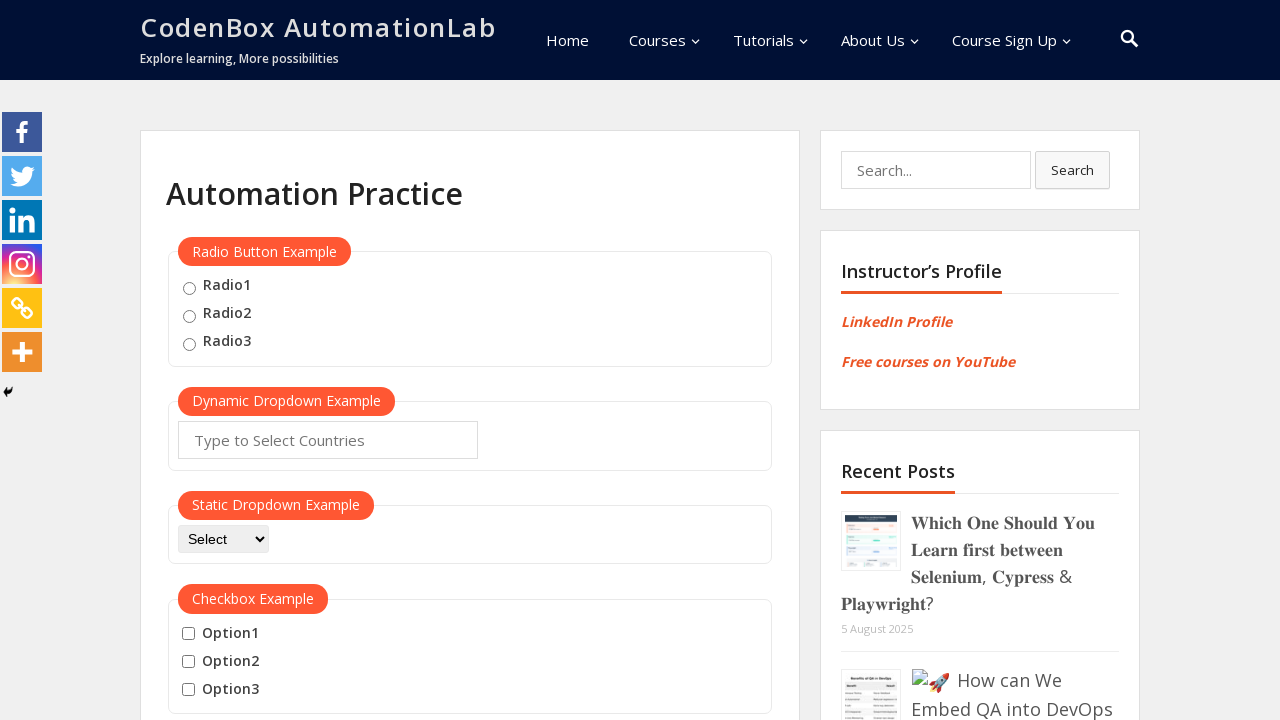

Located all checkboxes on the page
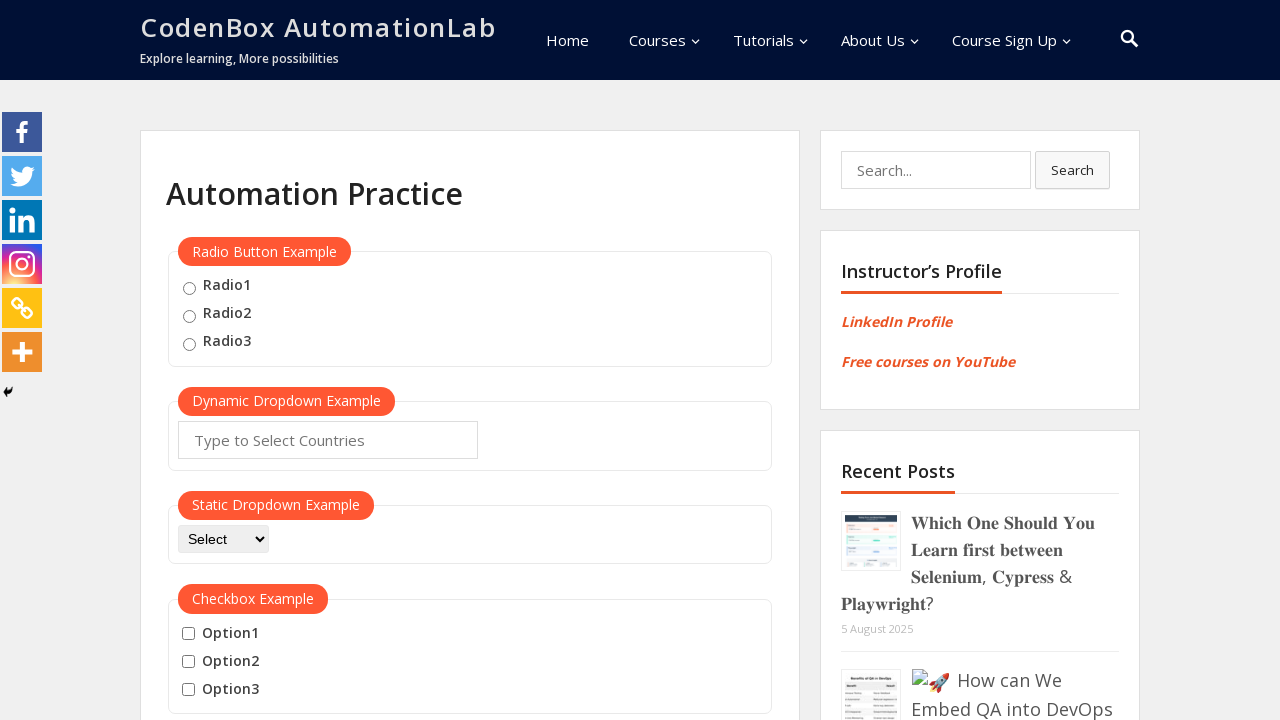

Clicked a checkbox to select it at (188, 634) on input[type='checkbox'] >> nth=0
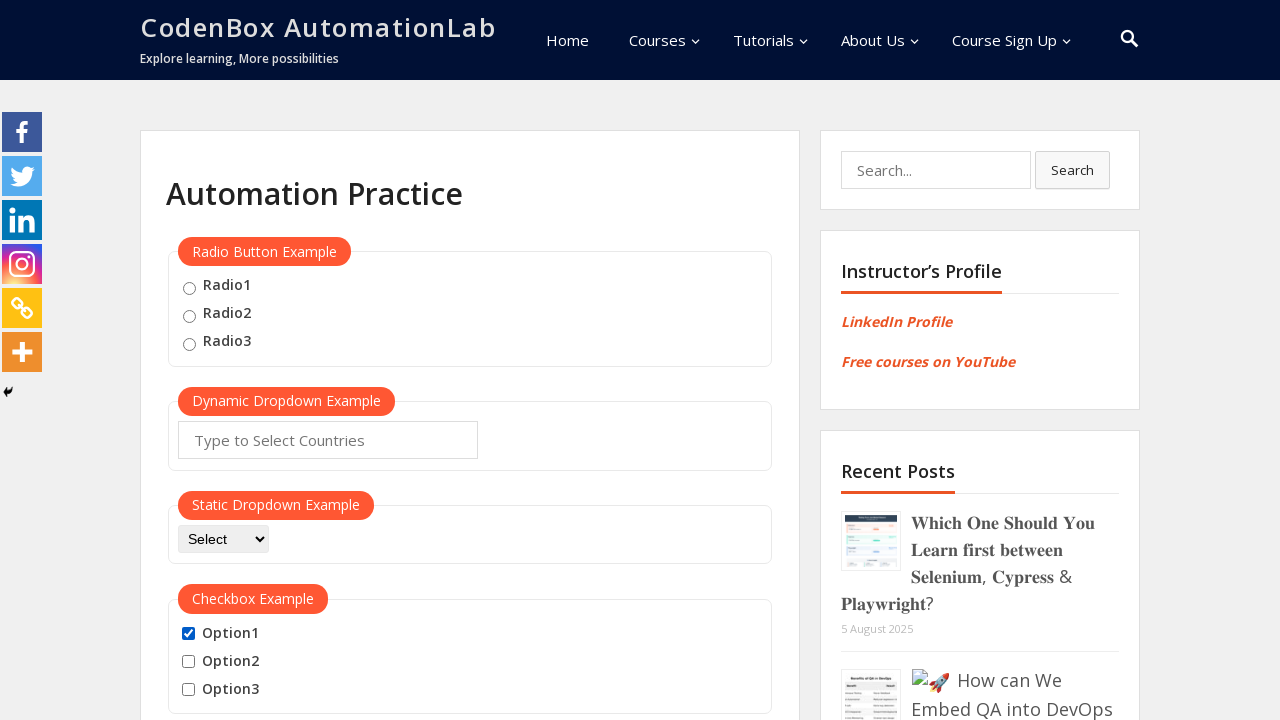

Clicked a checkbox to select it at (188, 662) on input[type='checkbox'] >> nth=1
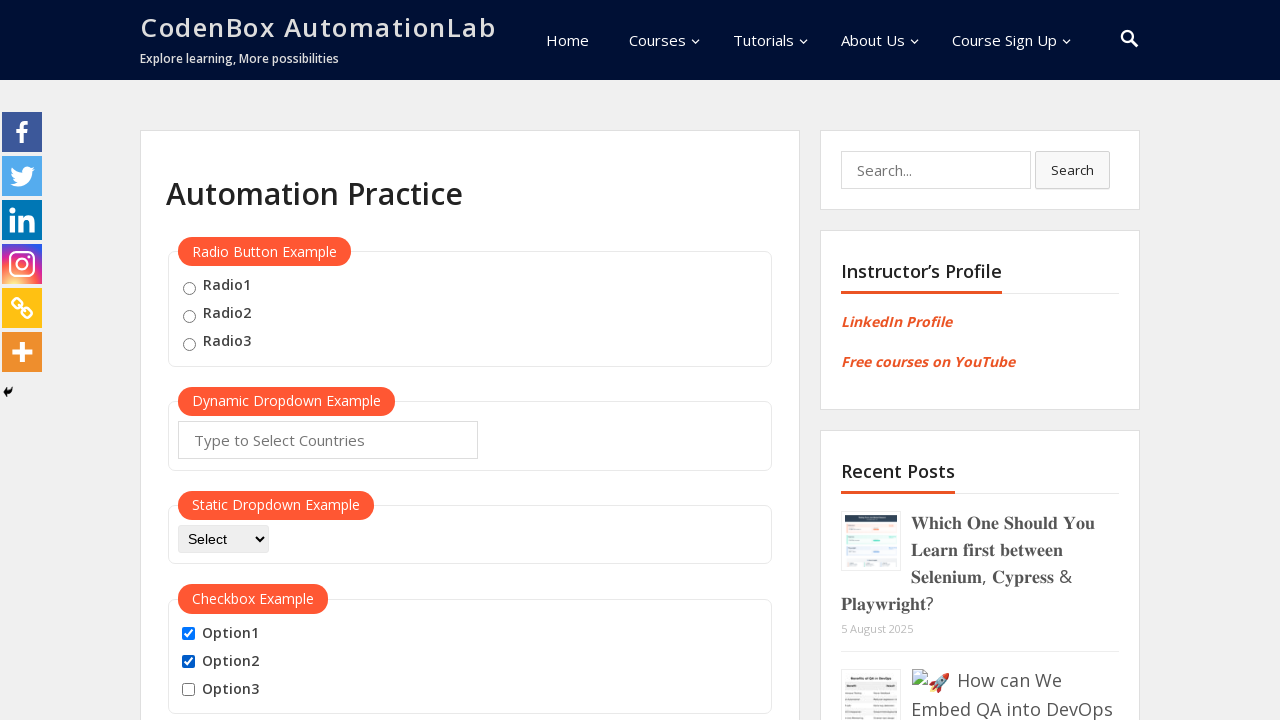

Clicked a checkbox to select it at (188, 690) on input[type='checkbox'] >> nth=2
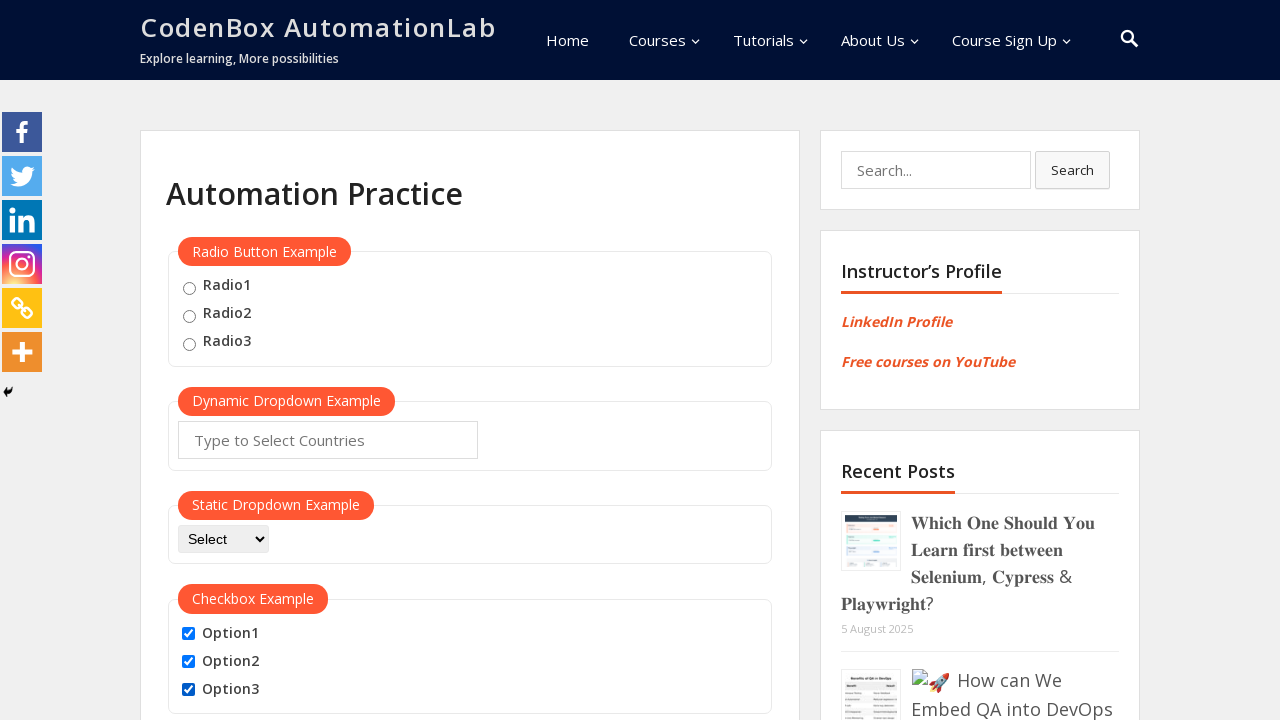

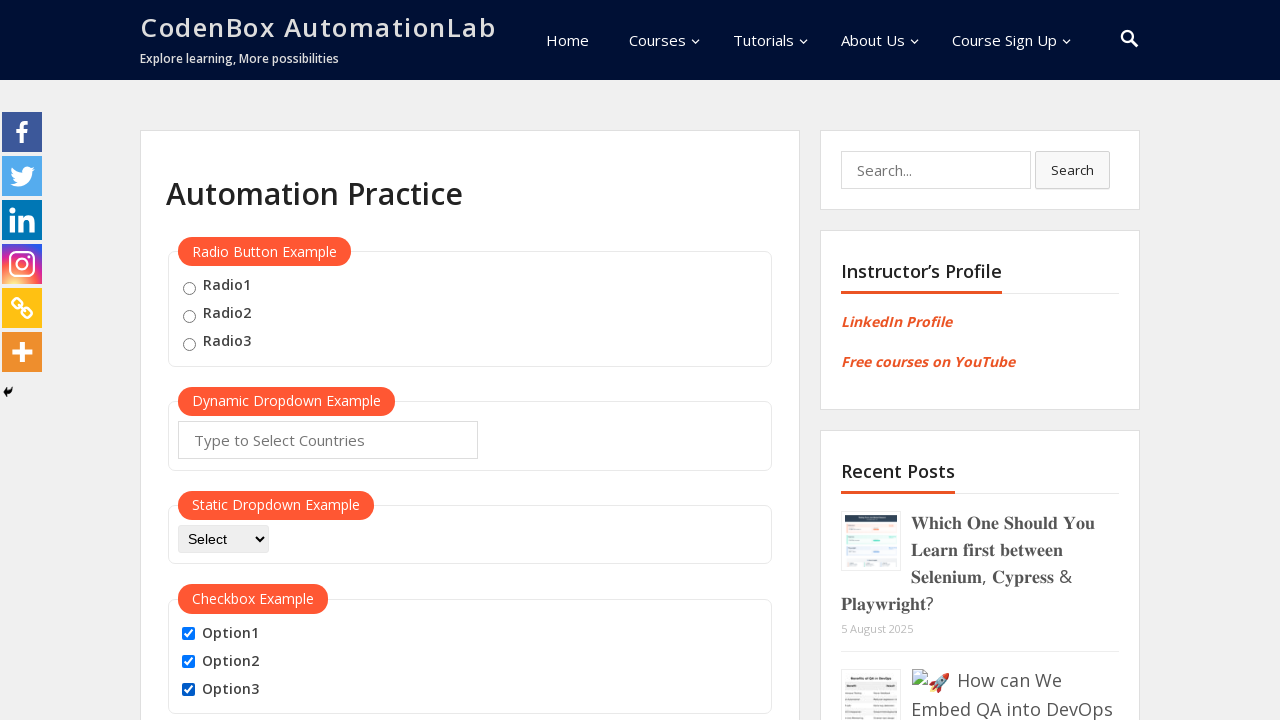